Tests filtering to display only active (non-completed) todo items

Starting URL: https://demo.playwright.dev/todomvc

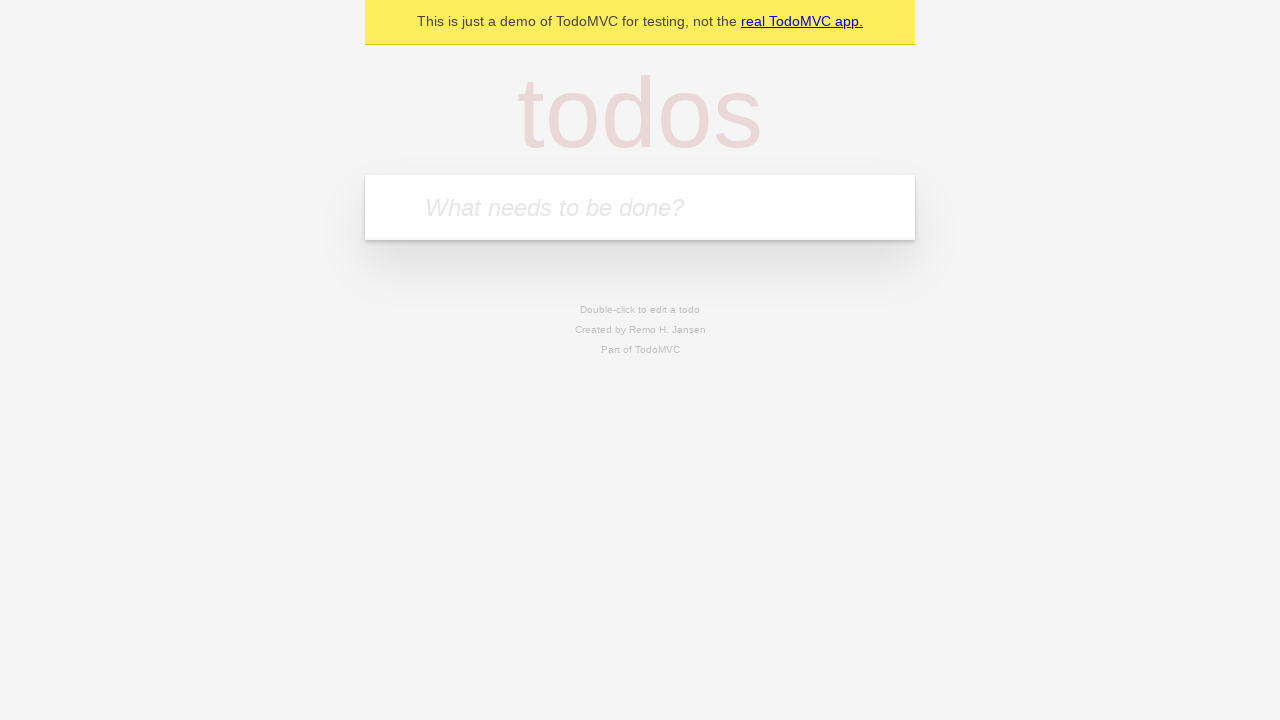

Filled todo input with 'buy some cheese' on internal:attr=[placeholder="What needs to be done?"i]
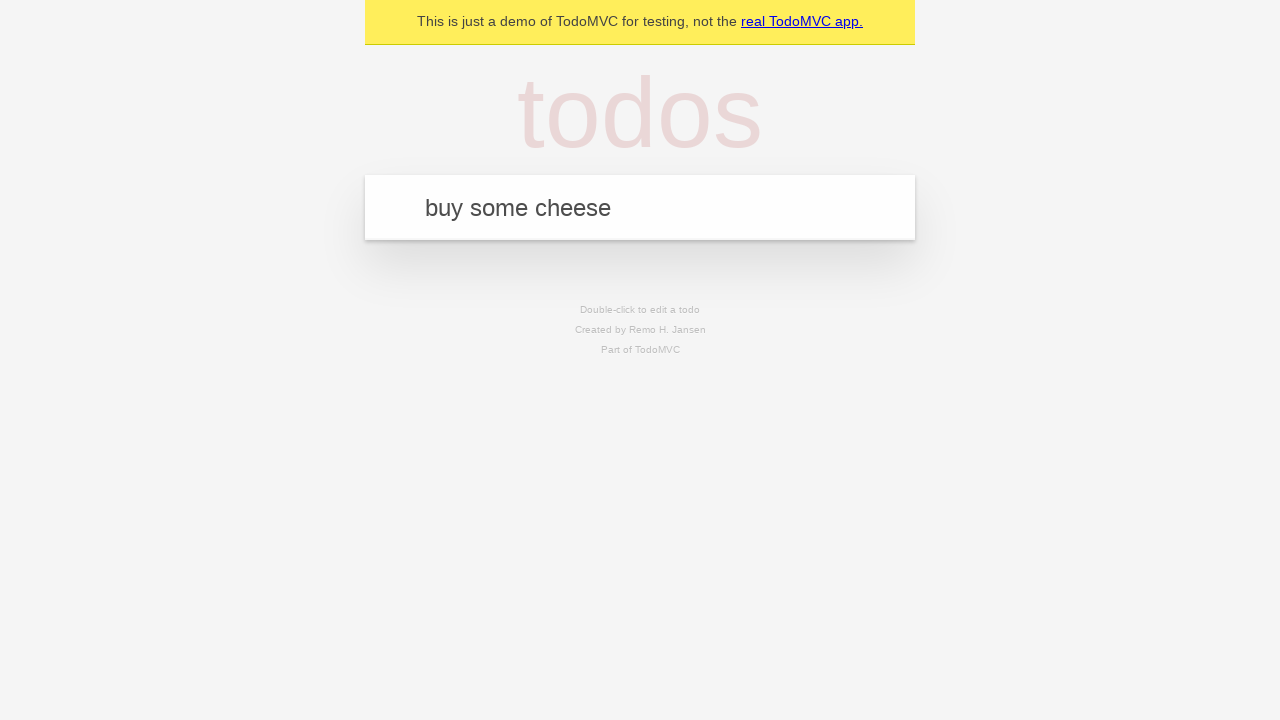

Pressed Enter to create first todo item on internal:attr=[placeholder="What needs to be done?"i]
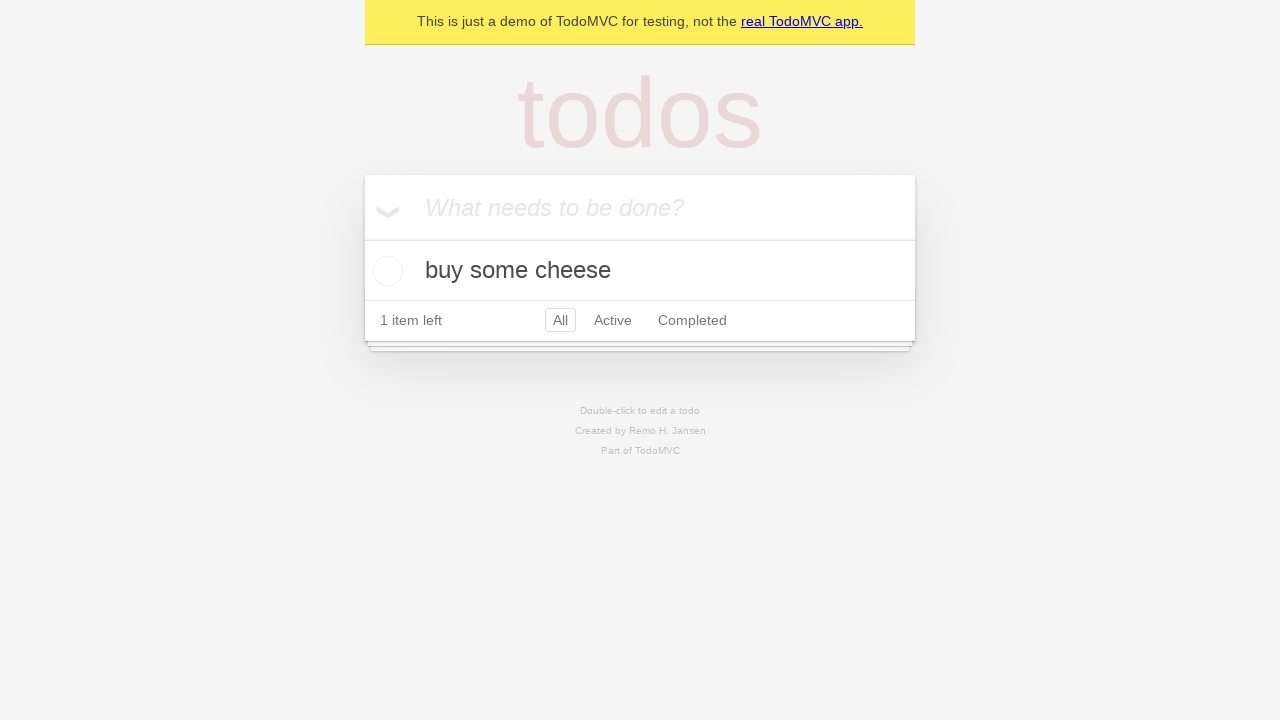

Filled todo input with 'feed the cat' on internal:attr=[placeholder="What needs to be done?"i]
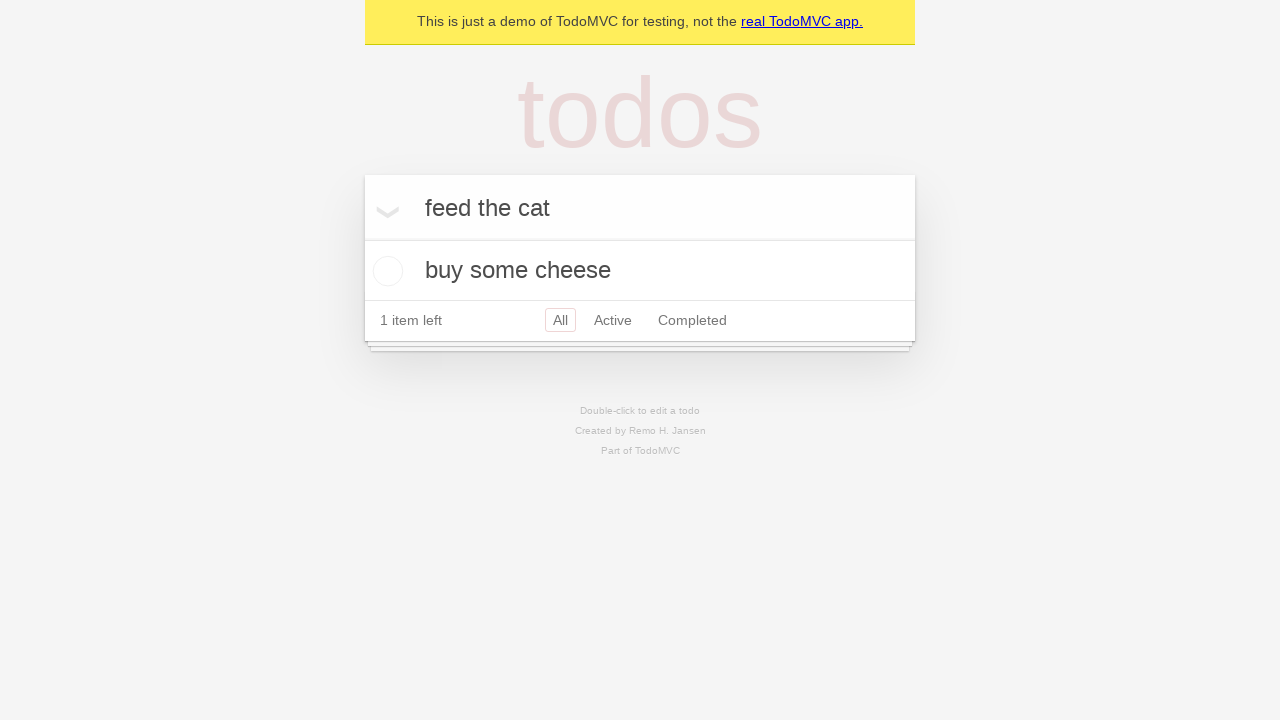

Pressed Enter to create second todo item on internal:attr=[placeholder="What needs to be done?"i]
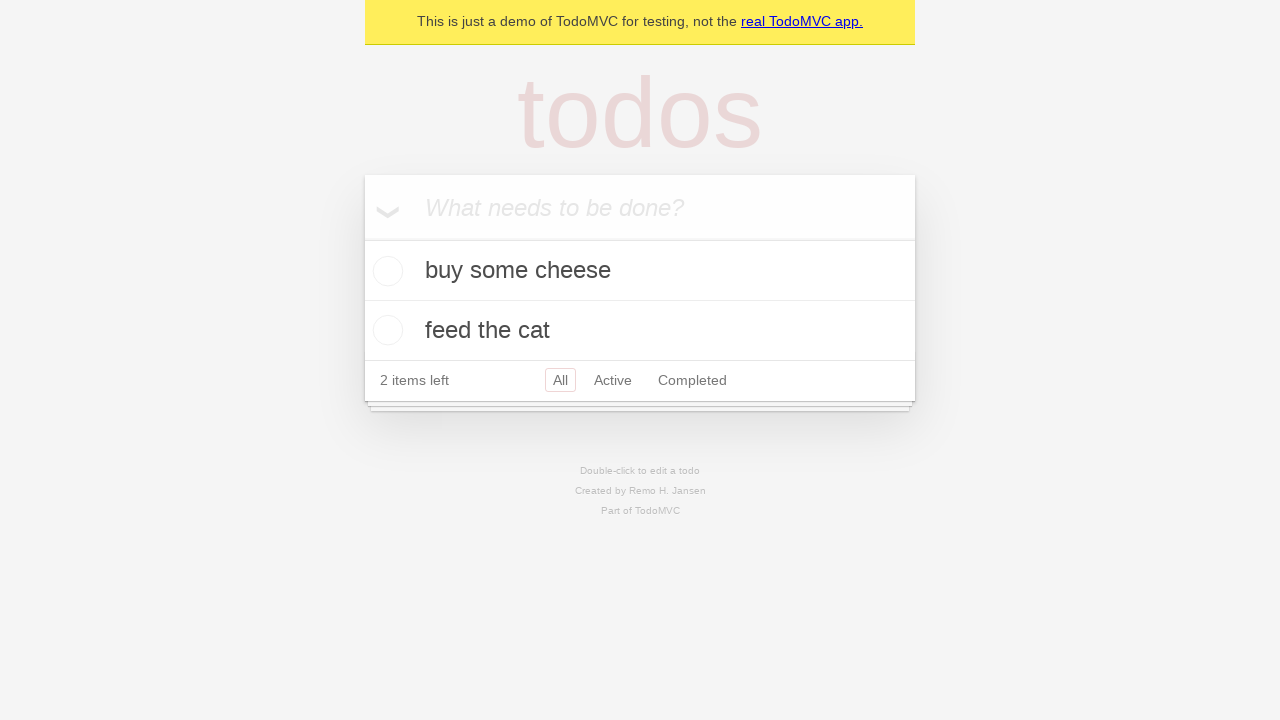

Filled todo input with 'book a doctors appointment' on internal:attr=[placeholder="What needs to be done?"i]
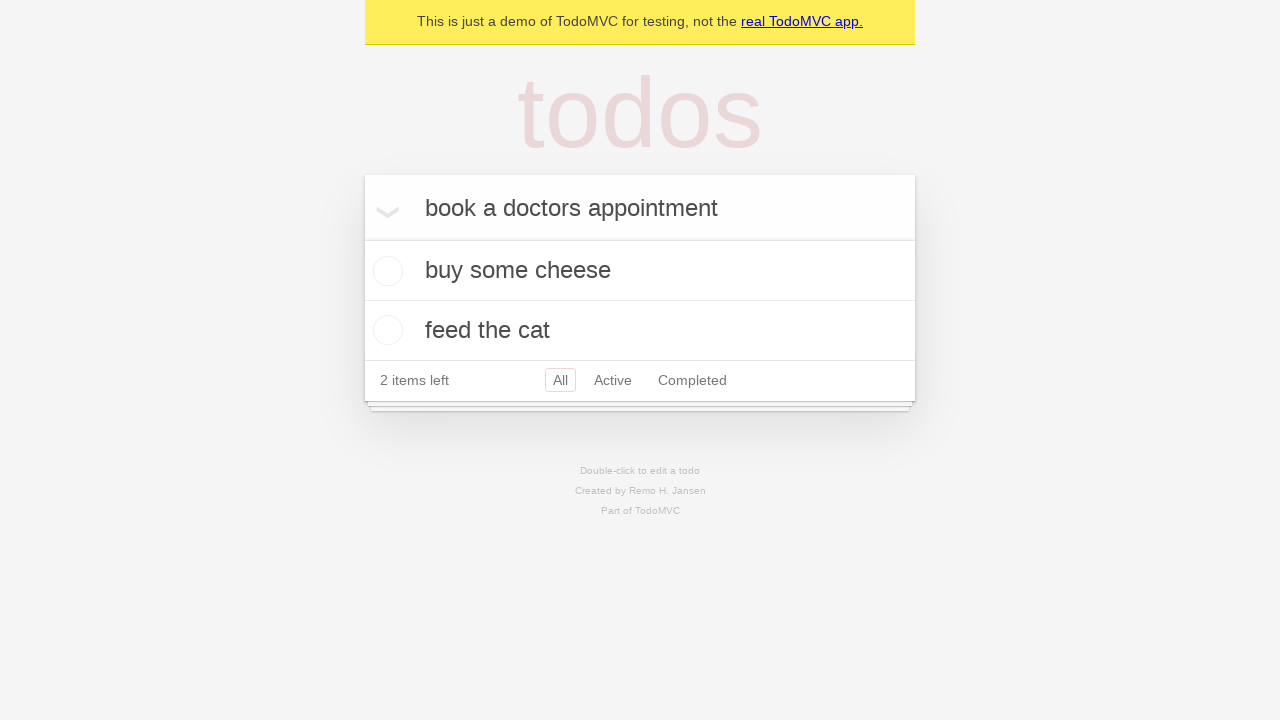

Pressed Enter to create third todo item on internal:attr=[placeholder="What needs to be done?"i]
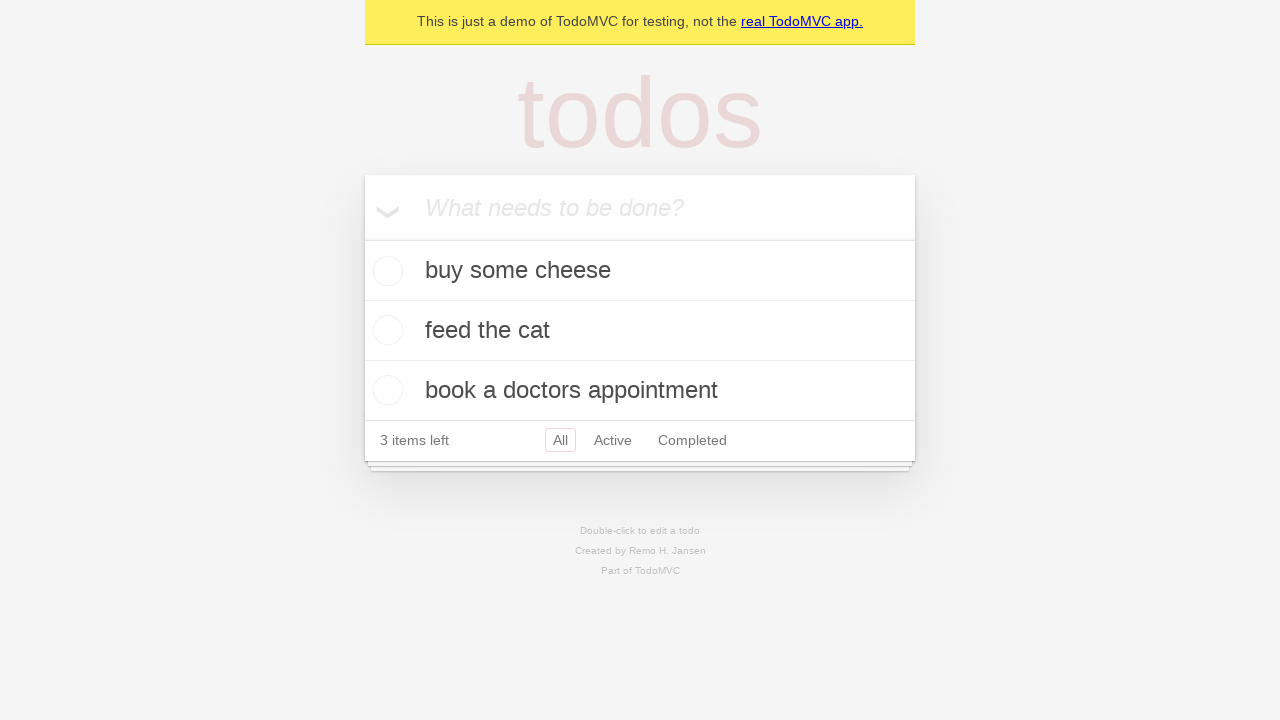

Checked the second todo item as completed at (385, 330) on internal:testid=[data-testid="todo-item"s] >> nth=1 >> internal:role=checkbox
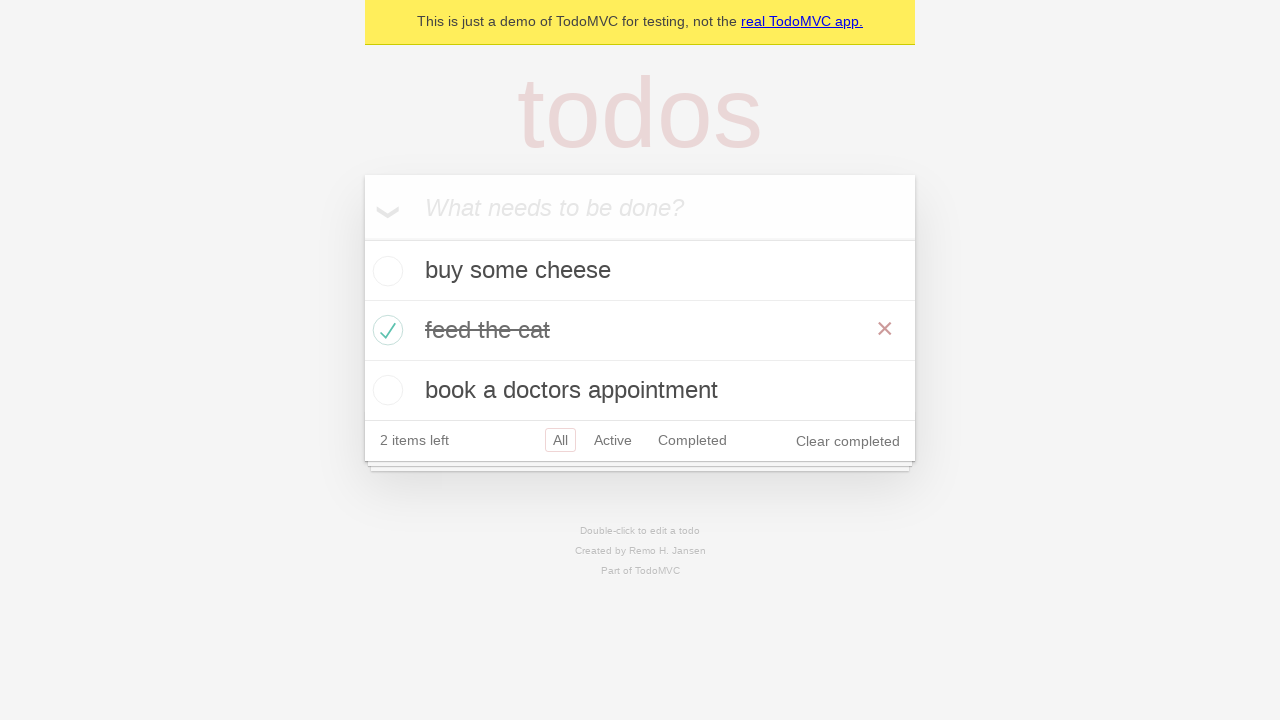

Clicked Active filter link to display only active items at (613, 440) on internal:role=link[name="Active"i]
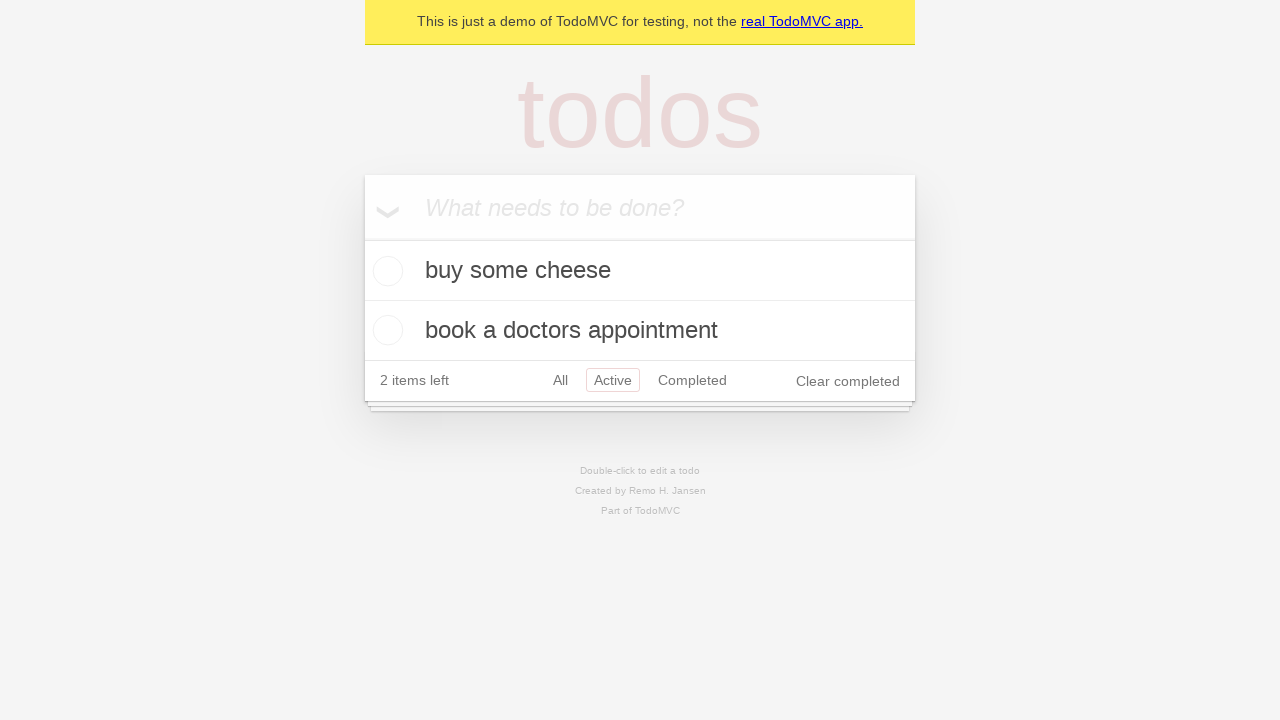

Verified that active todo items are displayed
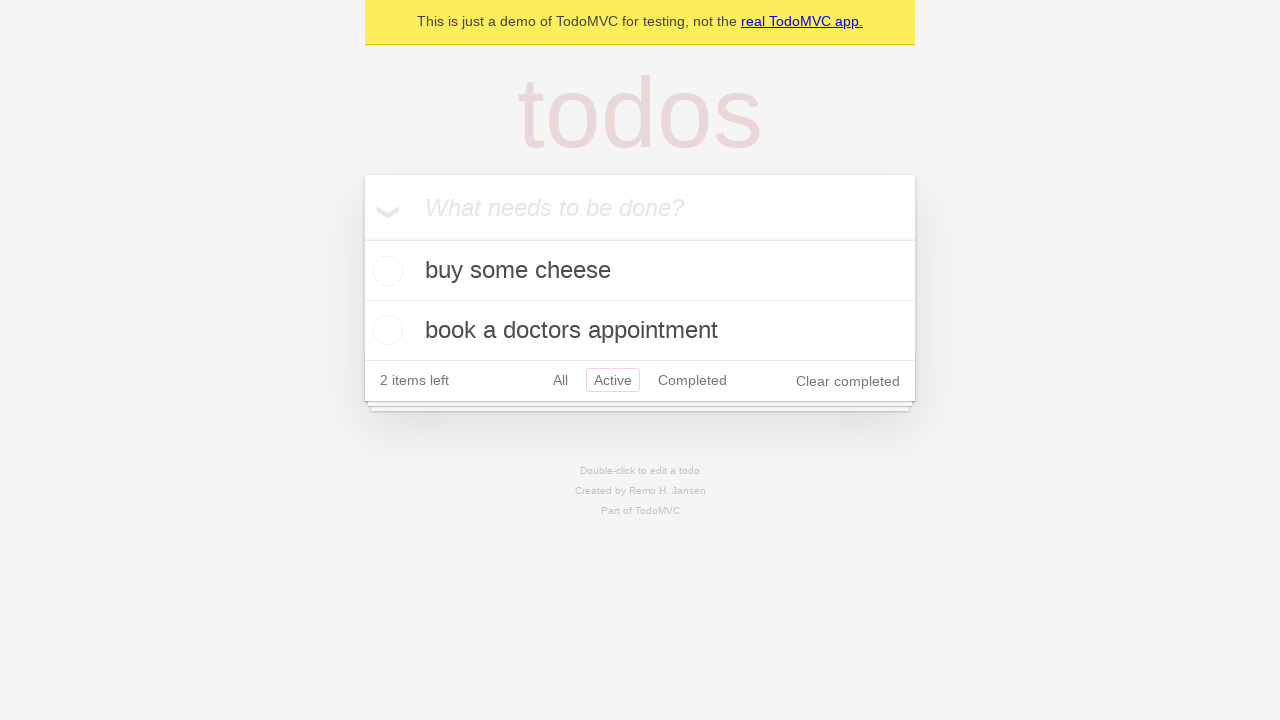

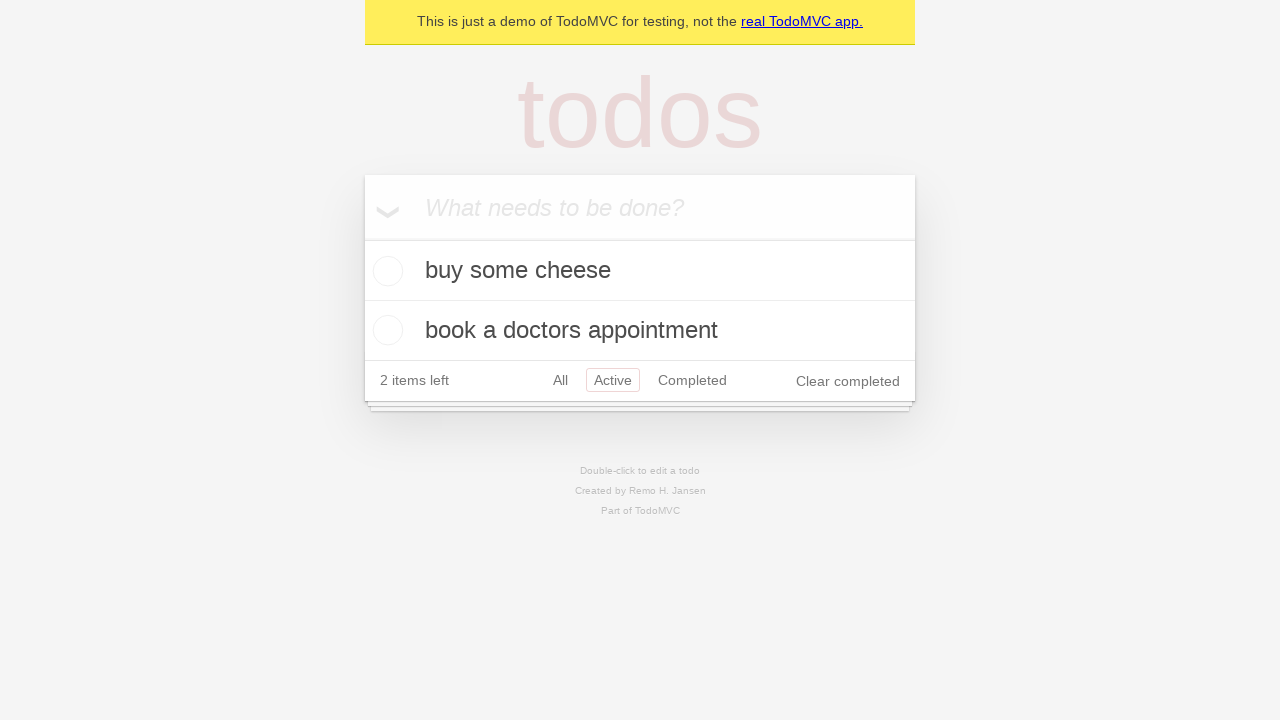